Tests that whitespace is trimmed from edited todo text

Starting URL: https://demo.playwright.dev/todomvc

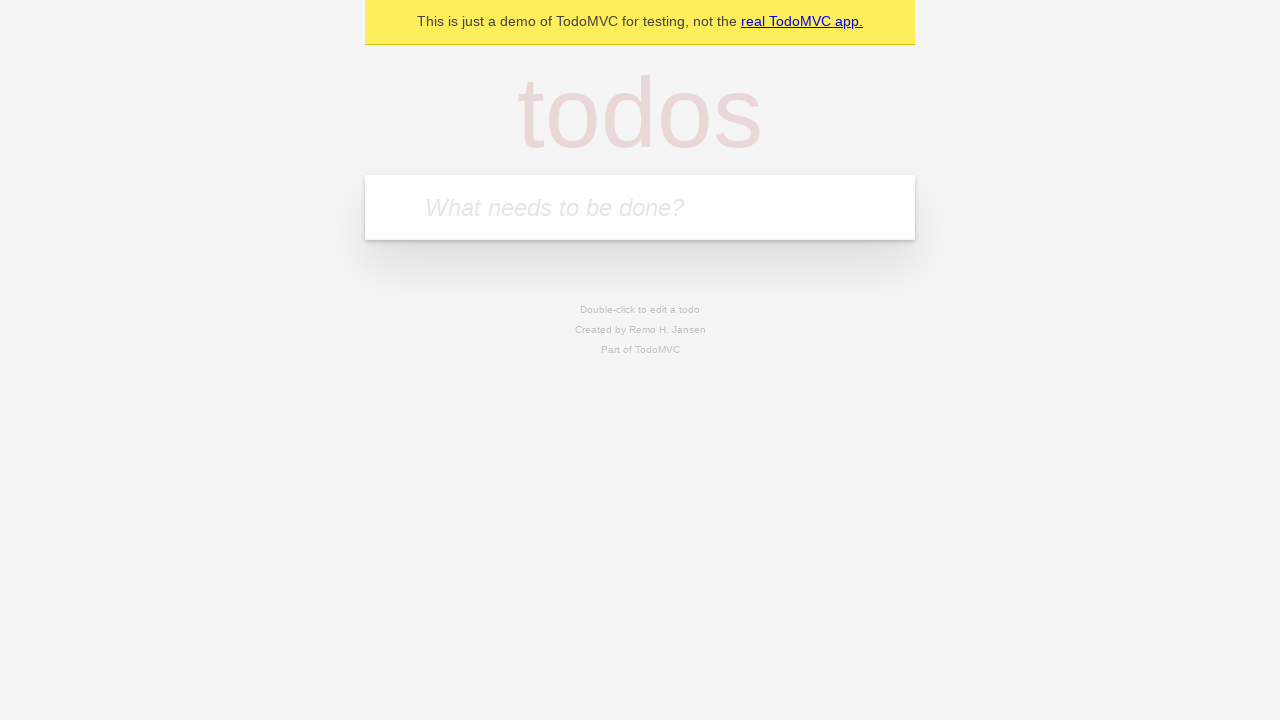

Filled new todo input with 'buy some cheese' on .new-todo
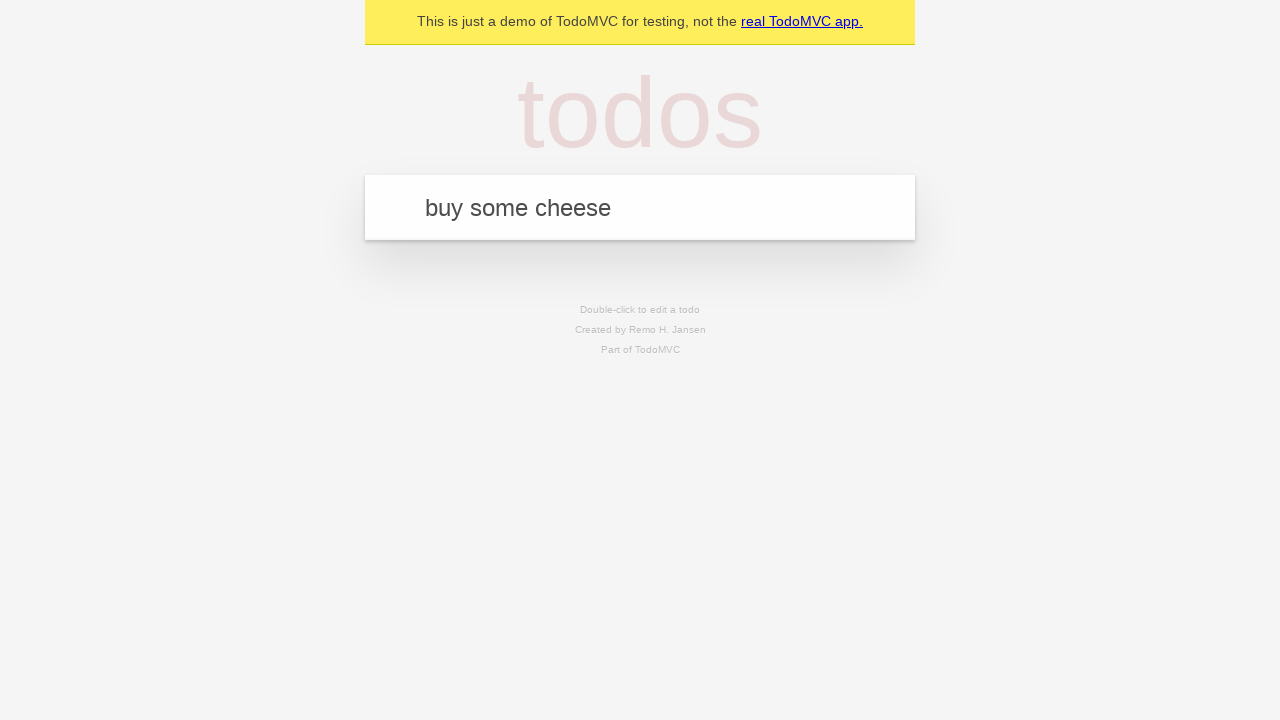

Pressed Enter to create first todo on .new-todo
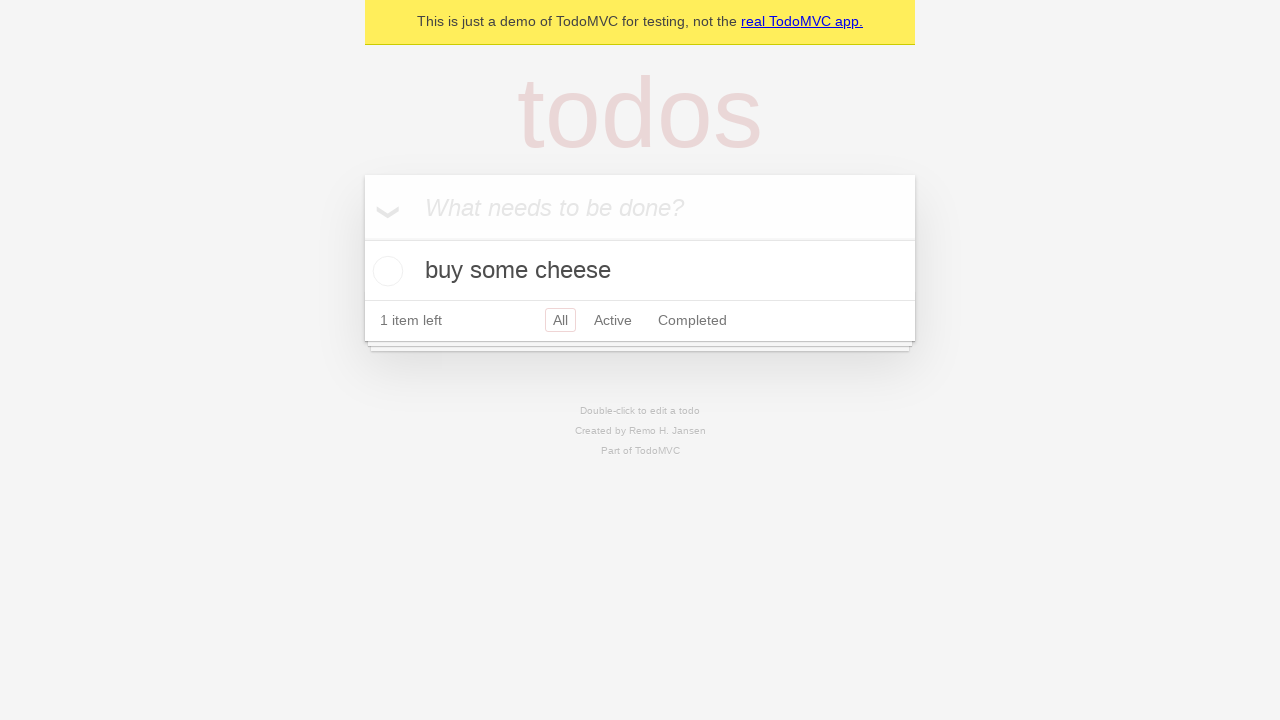

Filled new todo input with 'feed the cat' on .new-todo
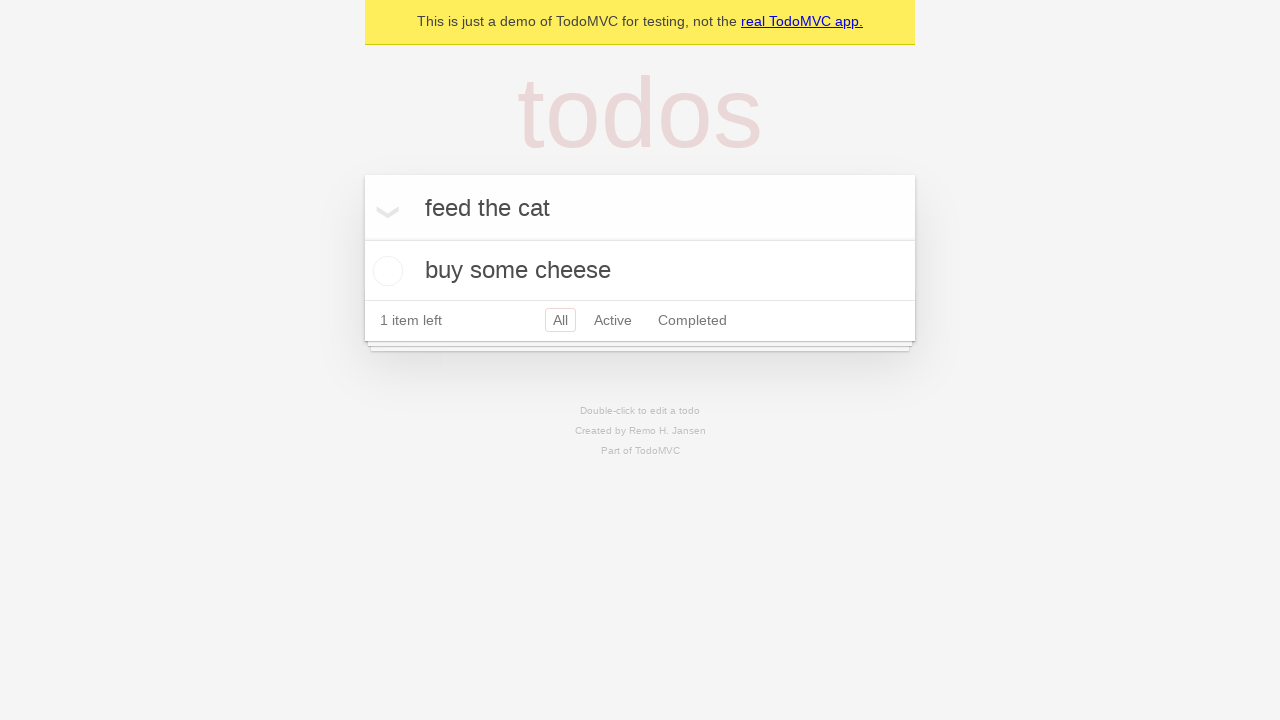

Pressed Enter to create second todo on .new-todo
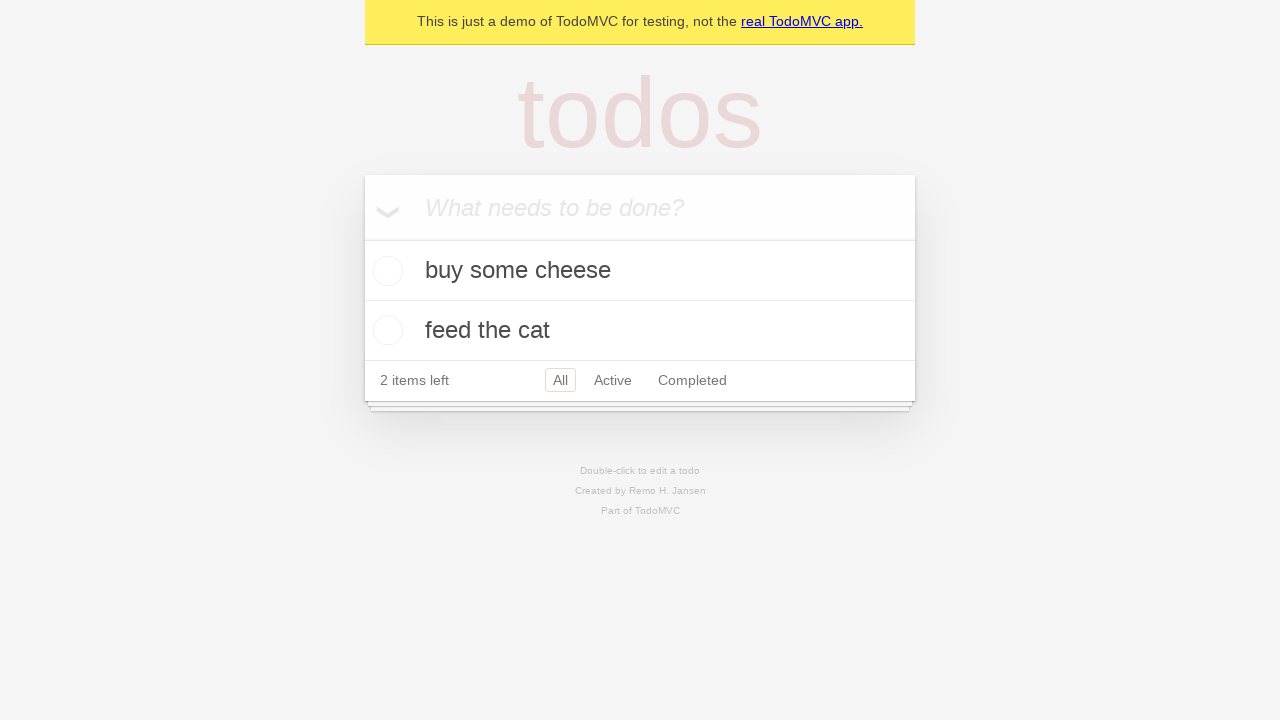

Filled new todo input with 'book a doctors appointment' on .new-todo
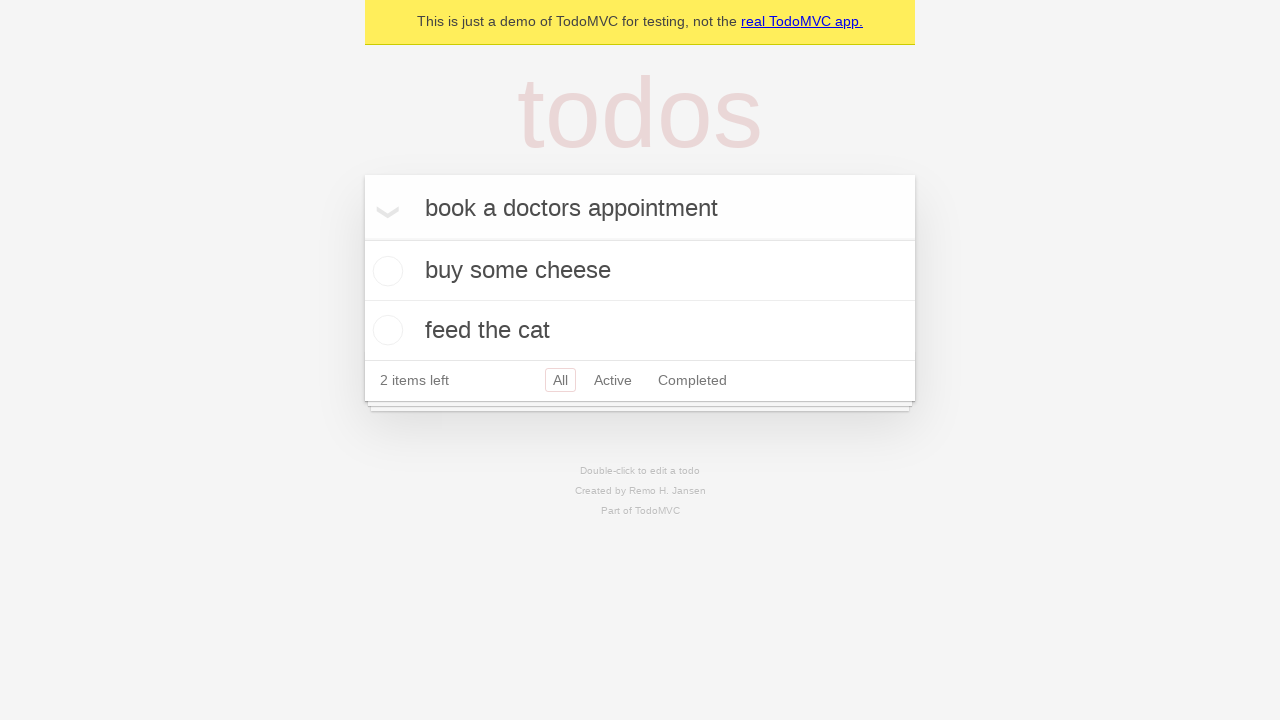

Pressed Enter to create third todo on .new-todo
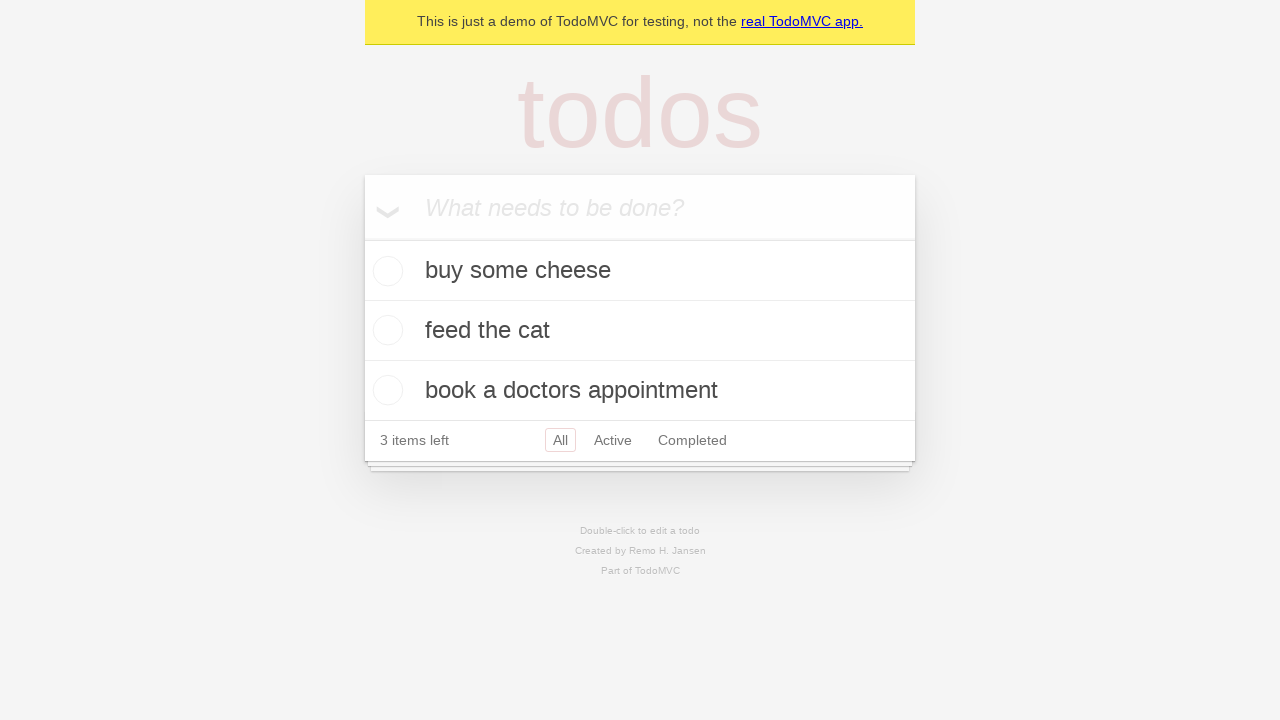

Waited for all 3 todos to be created in the list
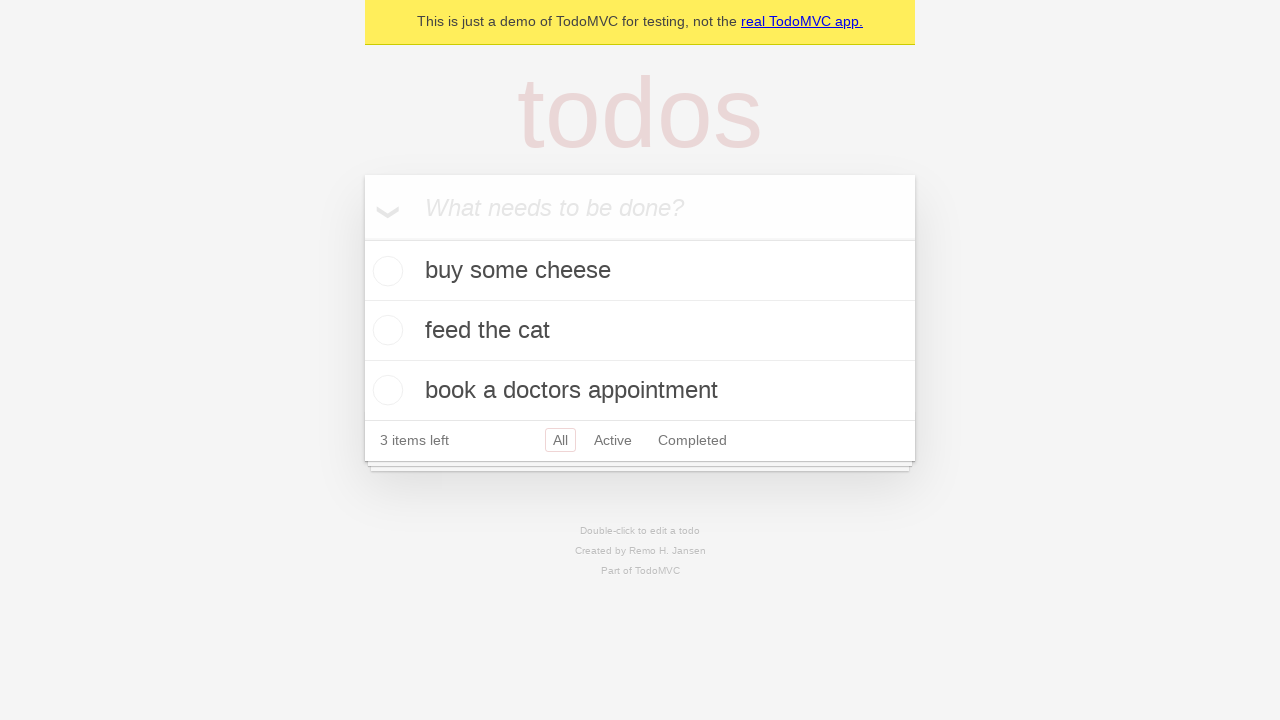

Double-clicked second todo to enter edit mode at (640, 331) on .todo-list li >> nth=1
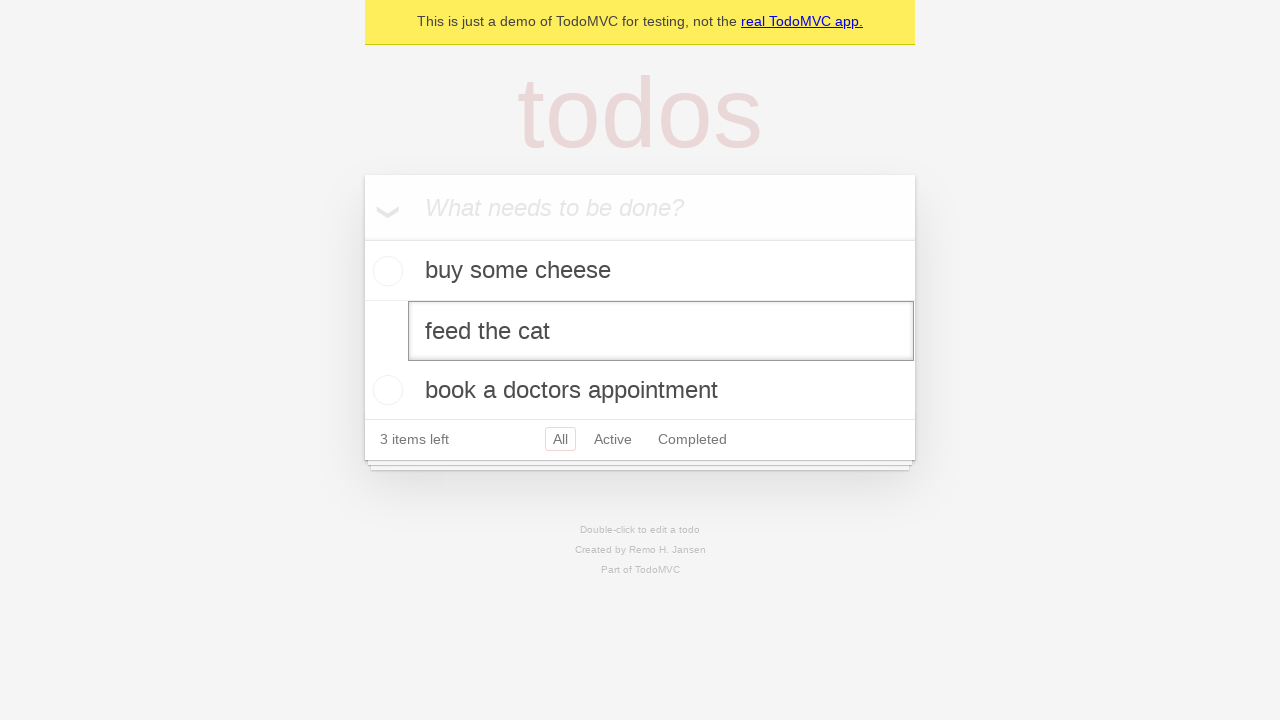

Filled edit field with '    buy some sausages    ' (with leading/trailing whitespace) on .todo-list li >> nth=1 >> .edit
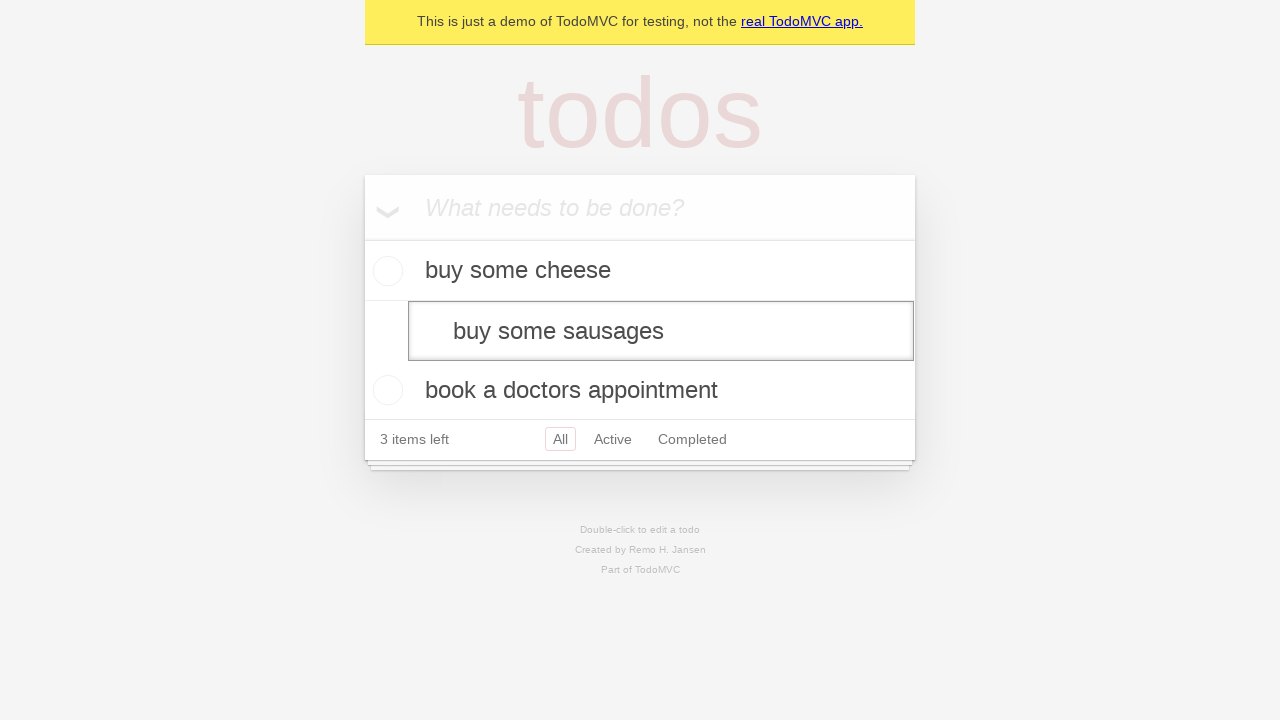

Pressed Enter to confirm edit; whitespace should be trimmed on .todo-list li >> nth=1 >> .edit
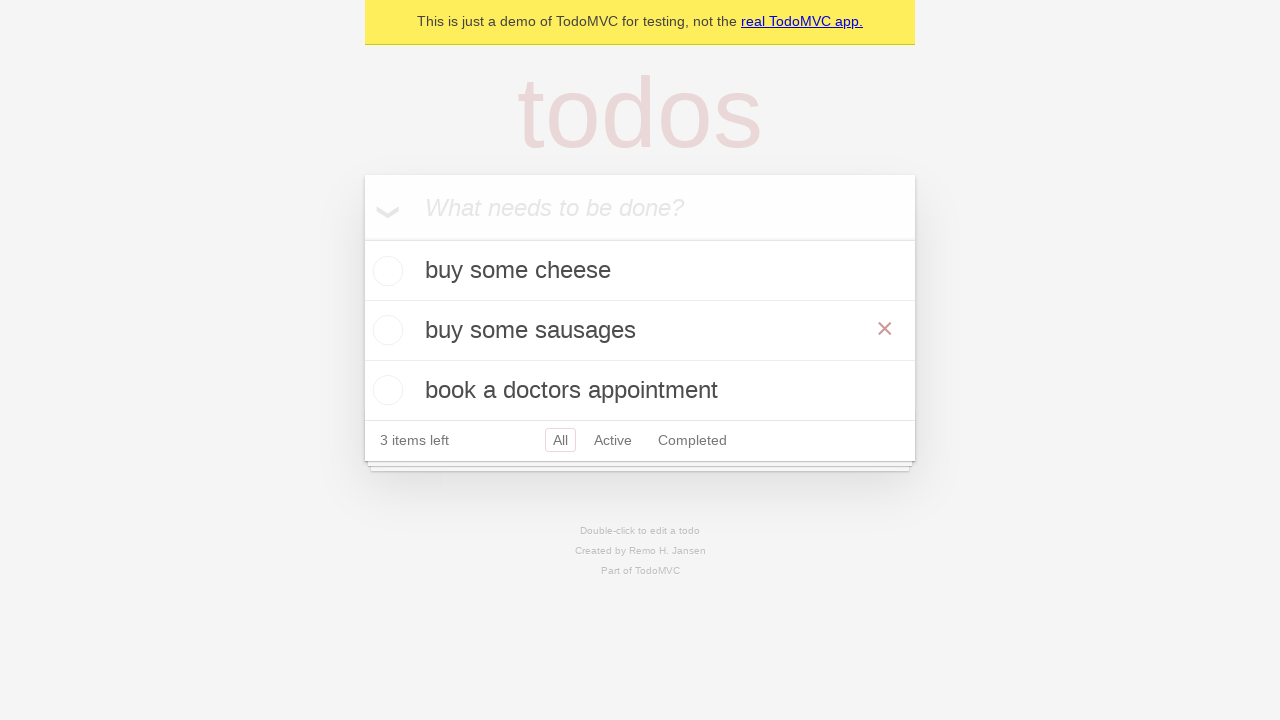

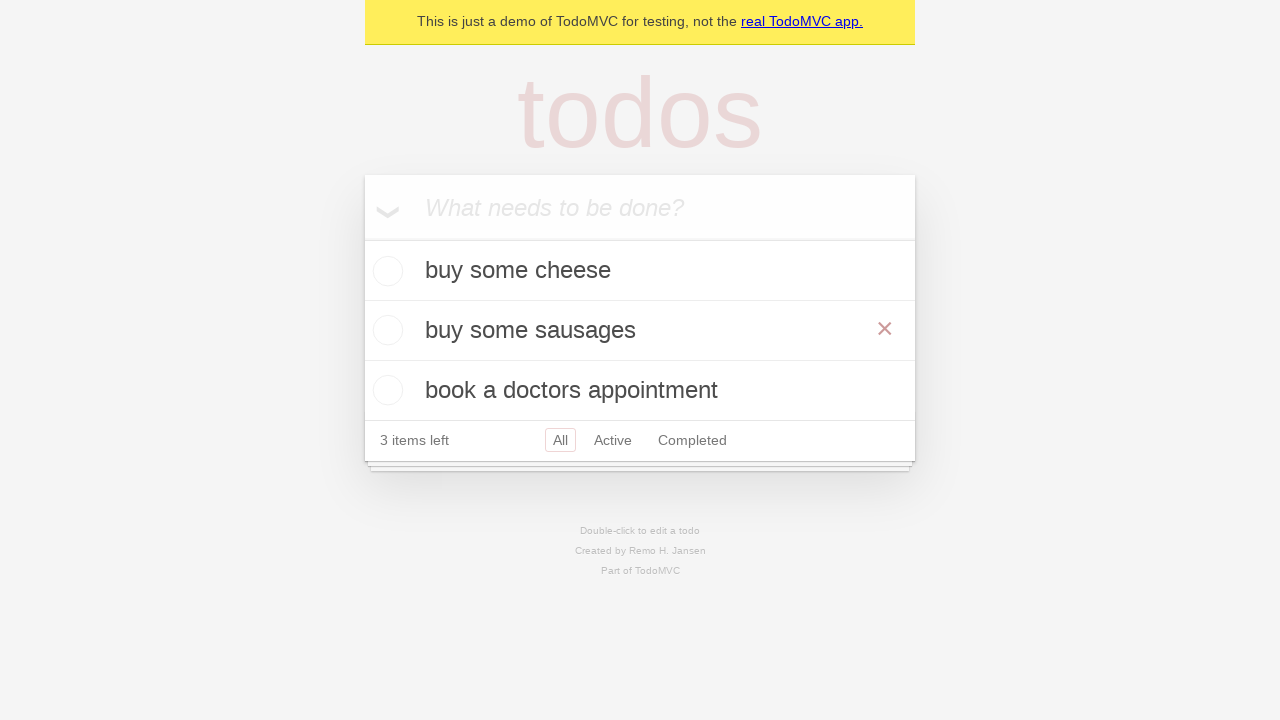